Tests right-click (context click) functionality on the Page Object Model link

Starting URL: https://letcode.in/test

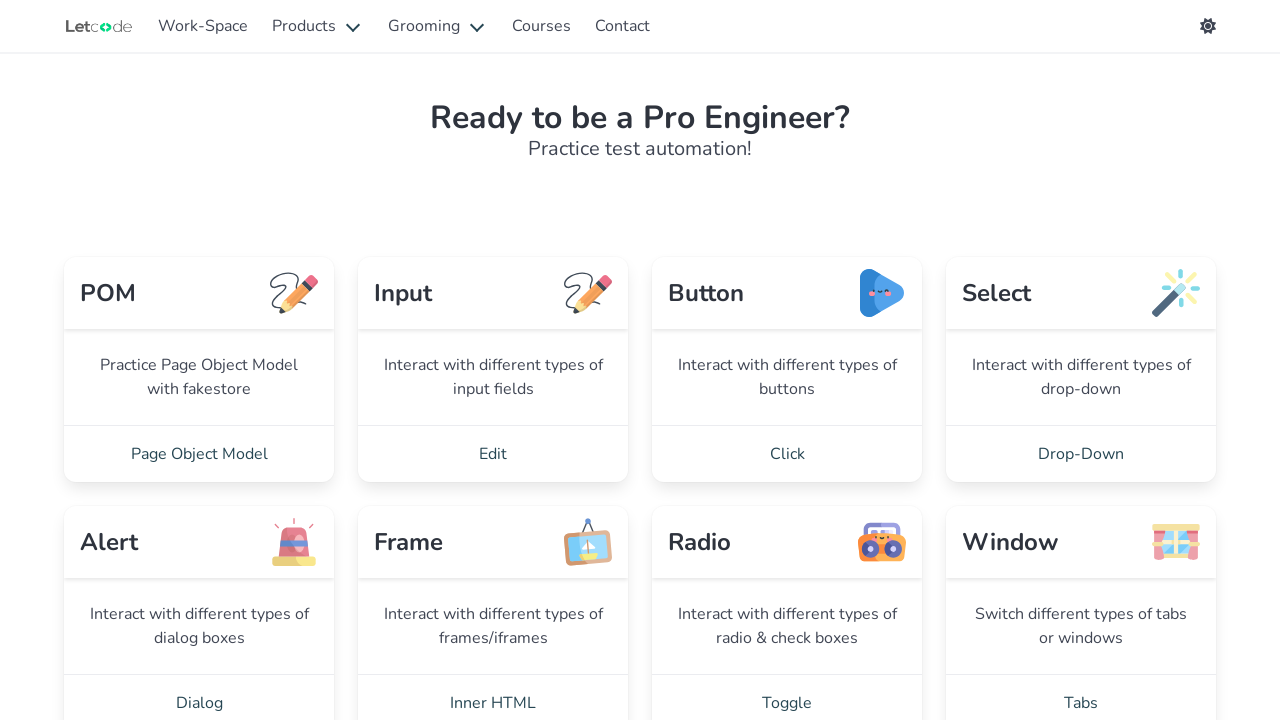

Navigated to https://letcode.in/test
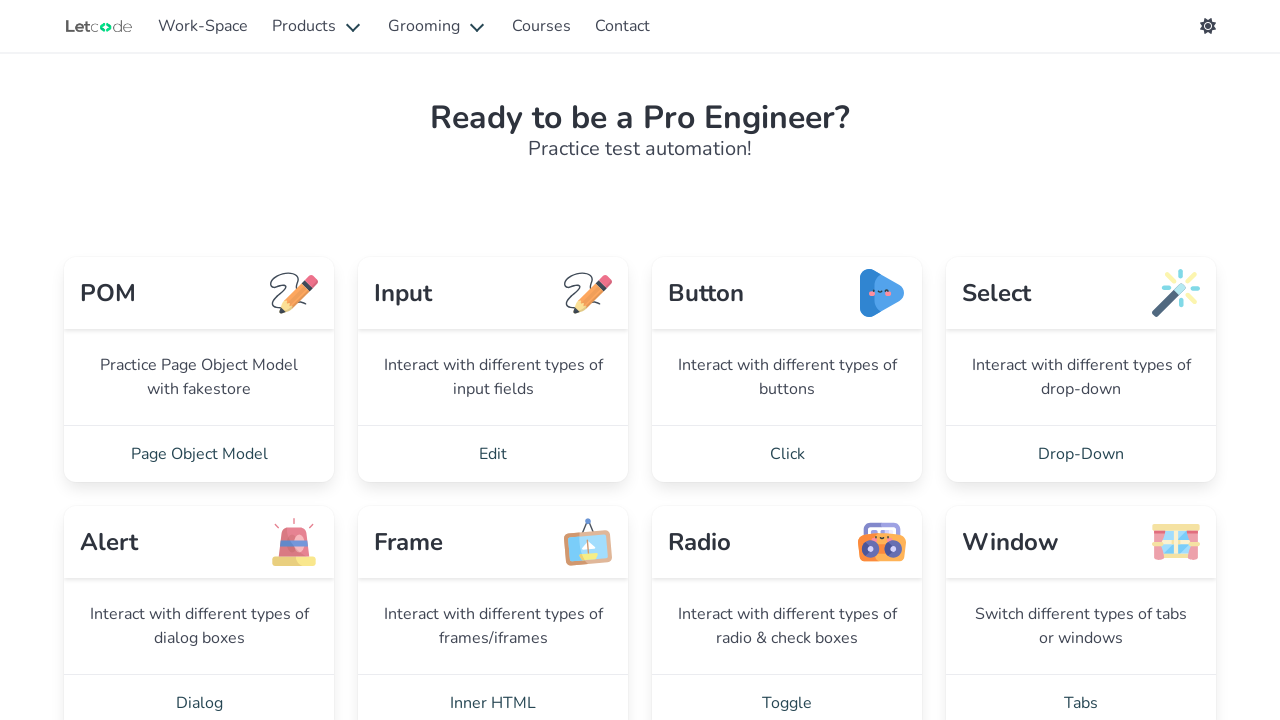

Right-clicked (context click) on Page Object Model link at (199, 454) on a:has-text('Page Object Model')
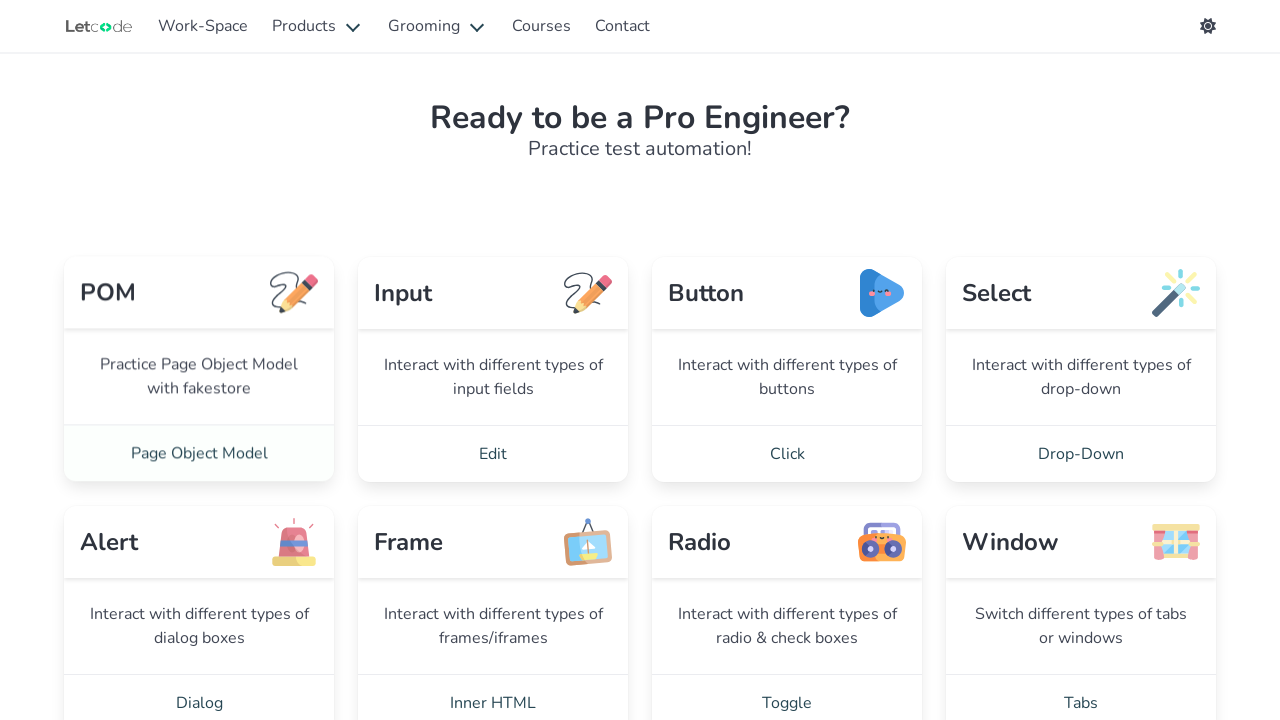

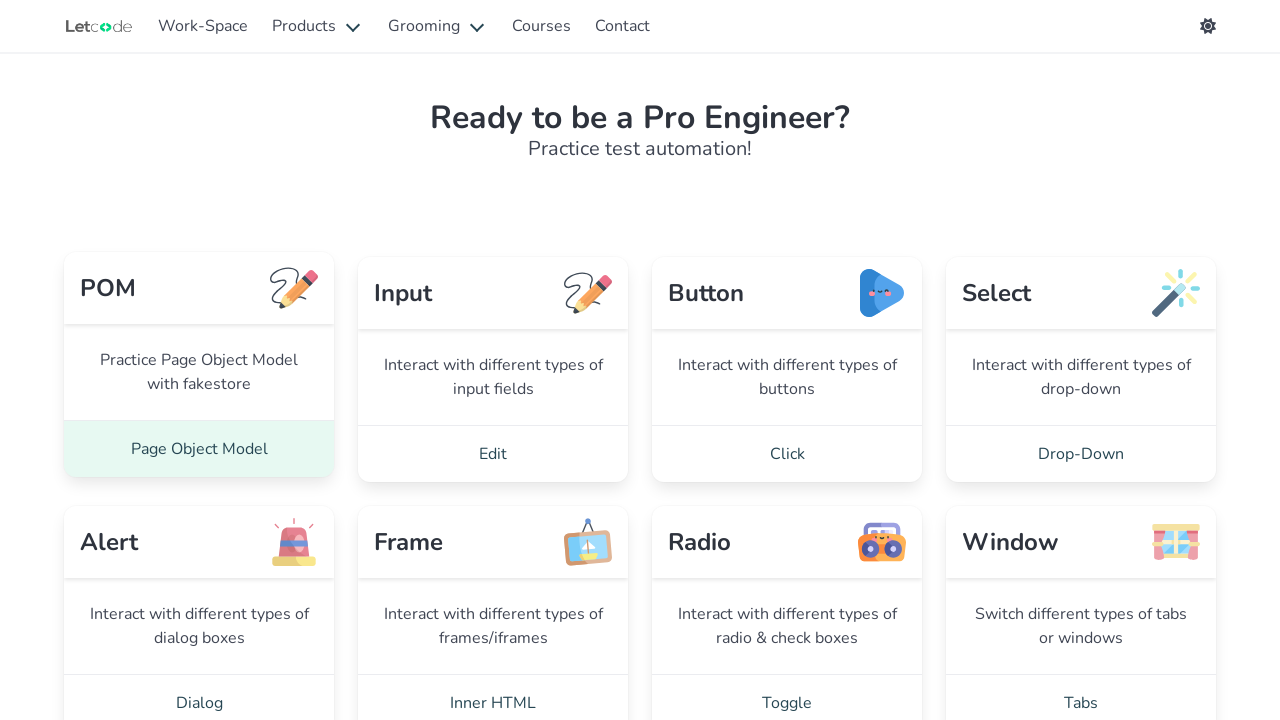